Tests form submission with email included to verify email validation behavior

Starting URL: https://demoqa.com/automation-practice-form

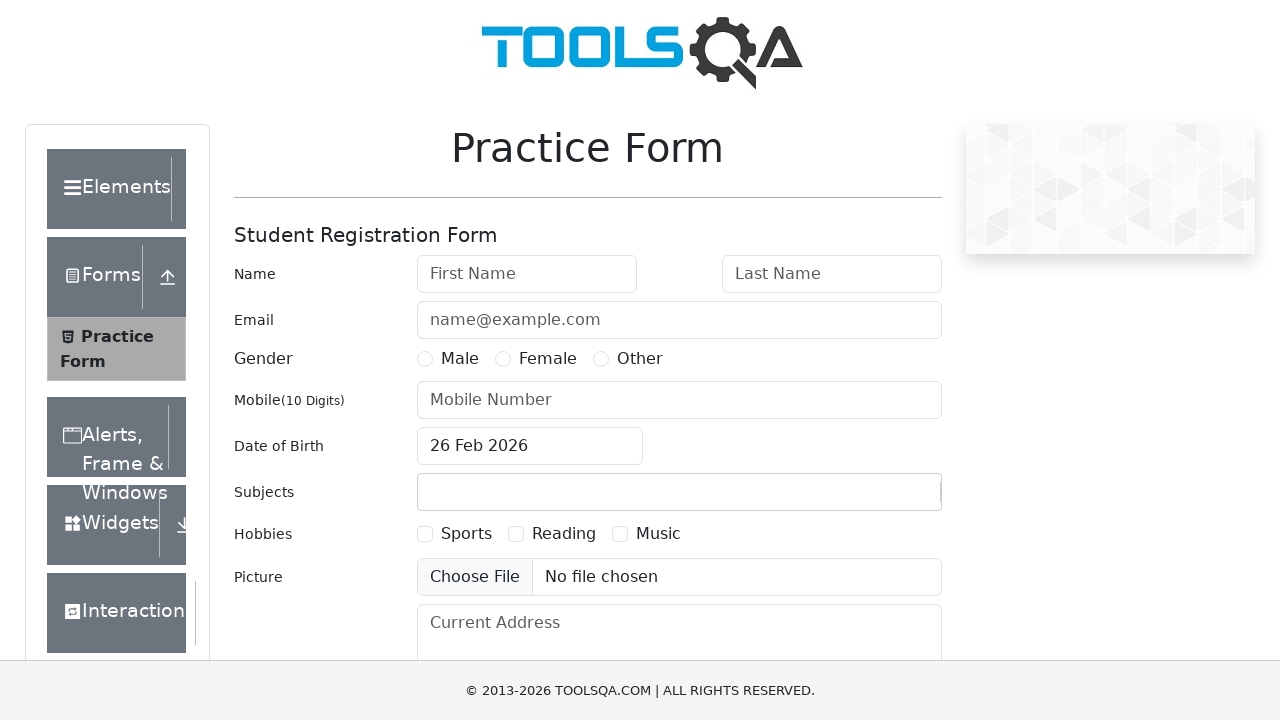

Filled first name field with 'Robert' on input#firstName
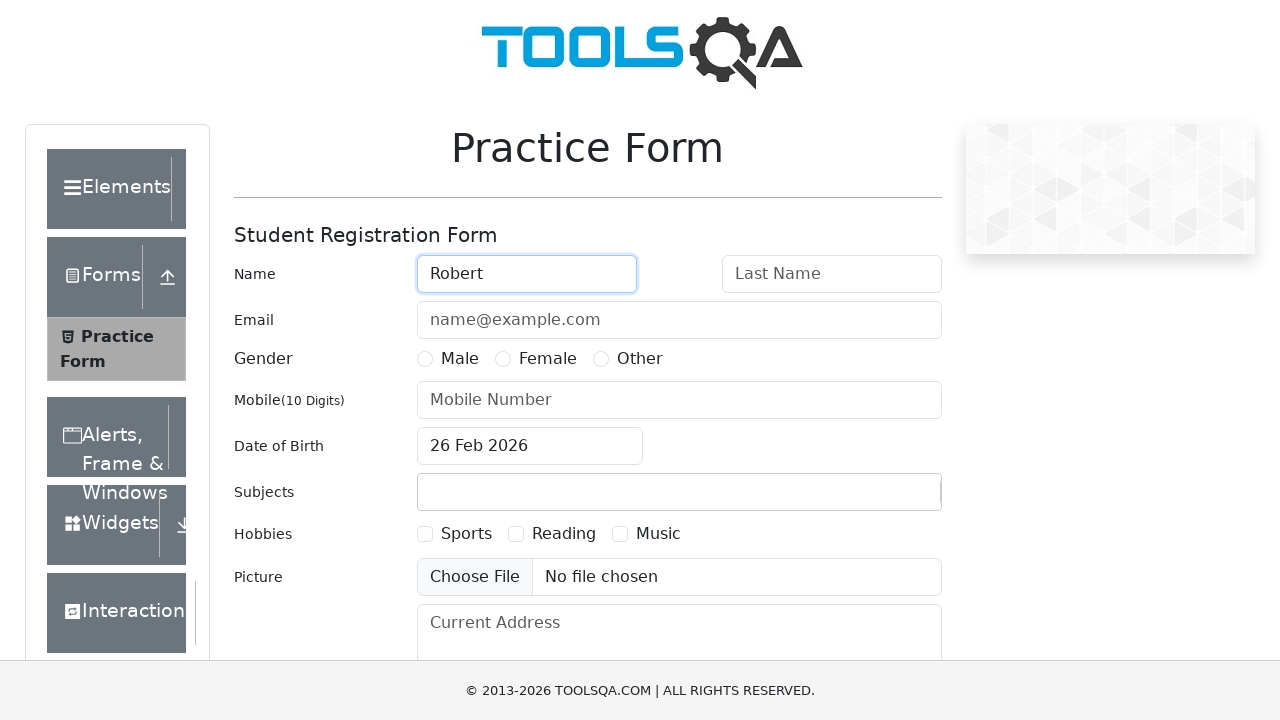

Filled last name field with 'Johnson' on input#lastName
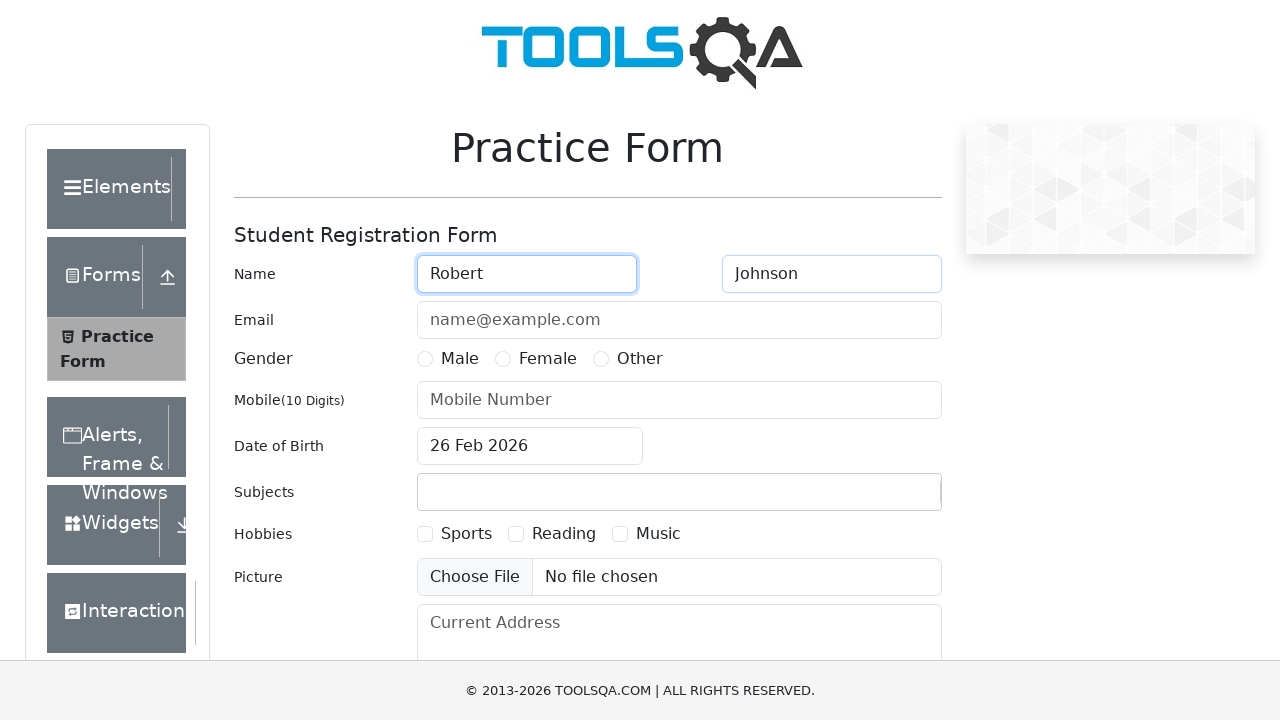

Filled email field with 'robert.j@example.com' for negative check validation on input#userEmail
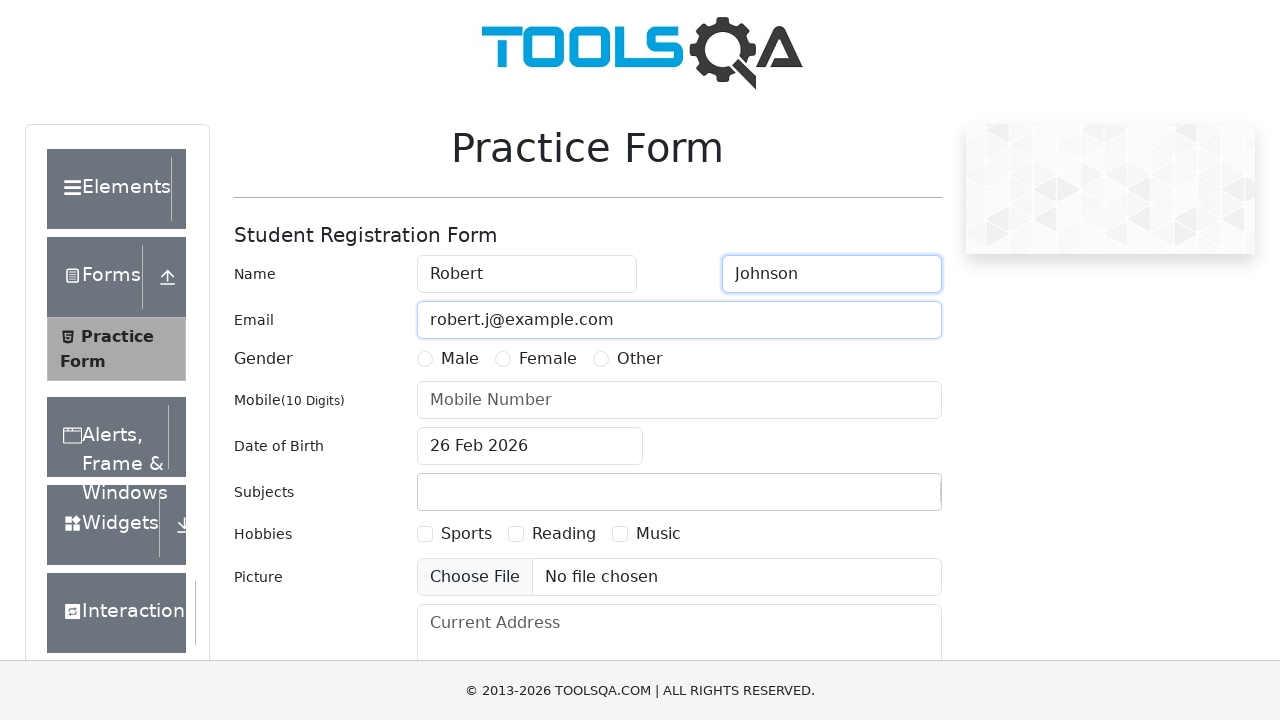

Selected 'Other' gender option at (640, 359) on label:has-text('Other')
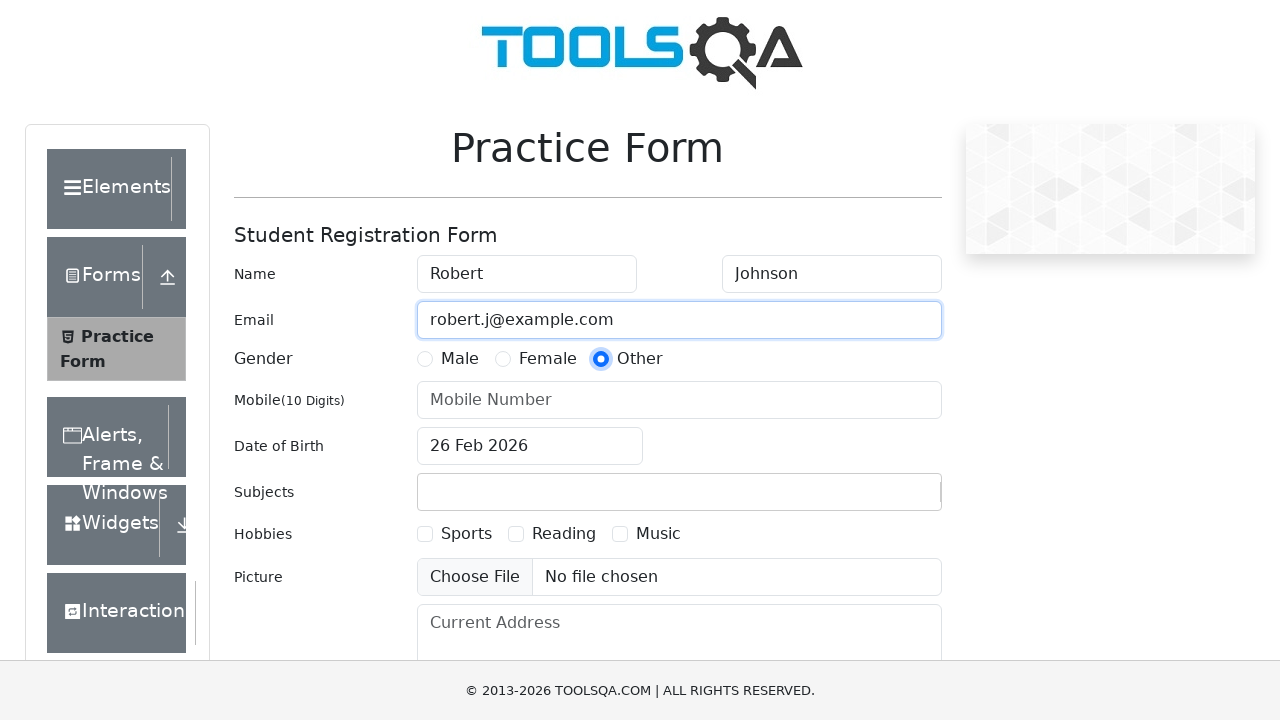

Filled mobile number field with '5551234567' on input#userNumber
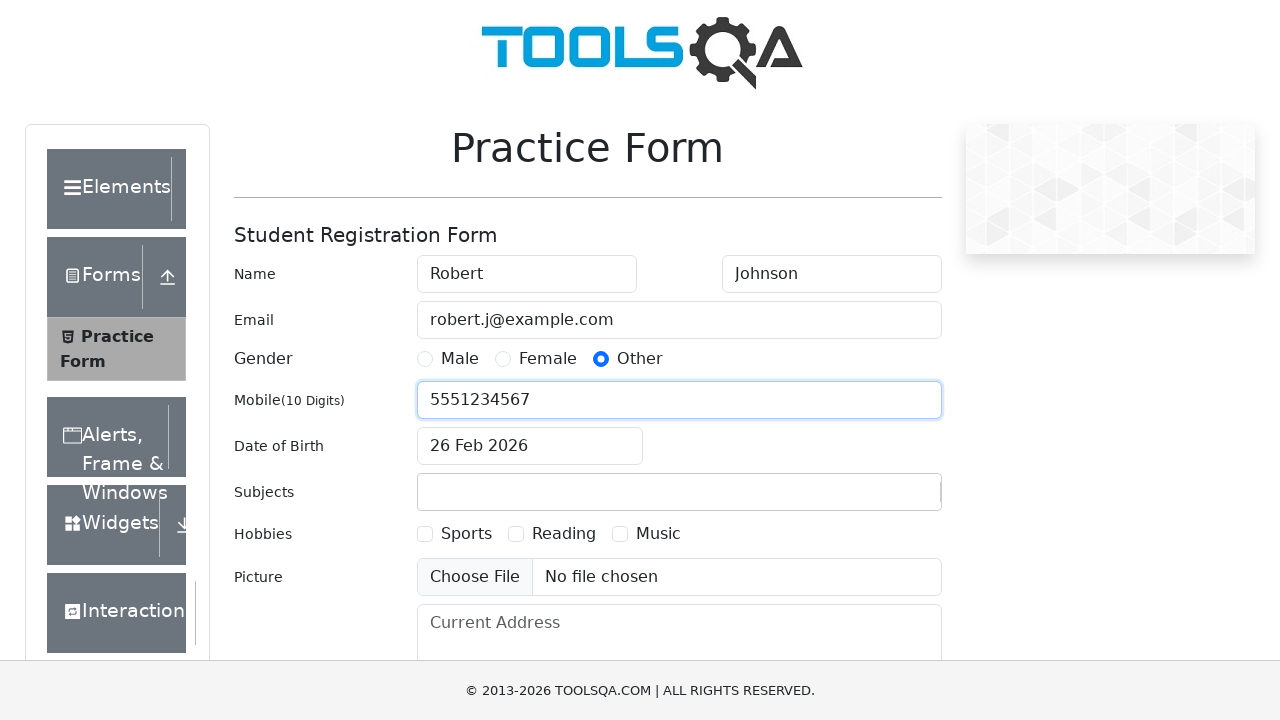

Clicked submit button to test form submission with email validation at (885, 499) on button#submit
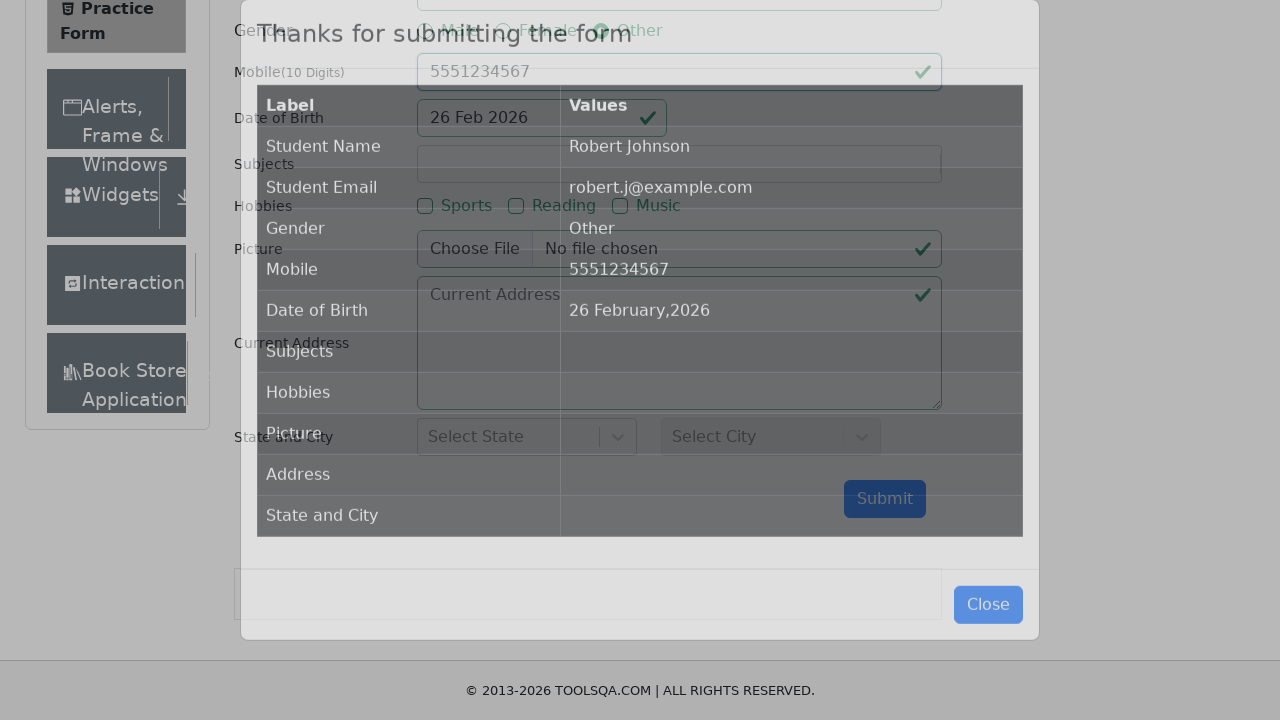

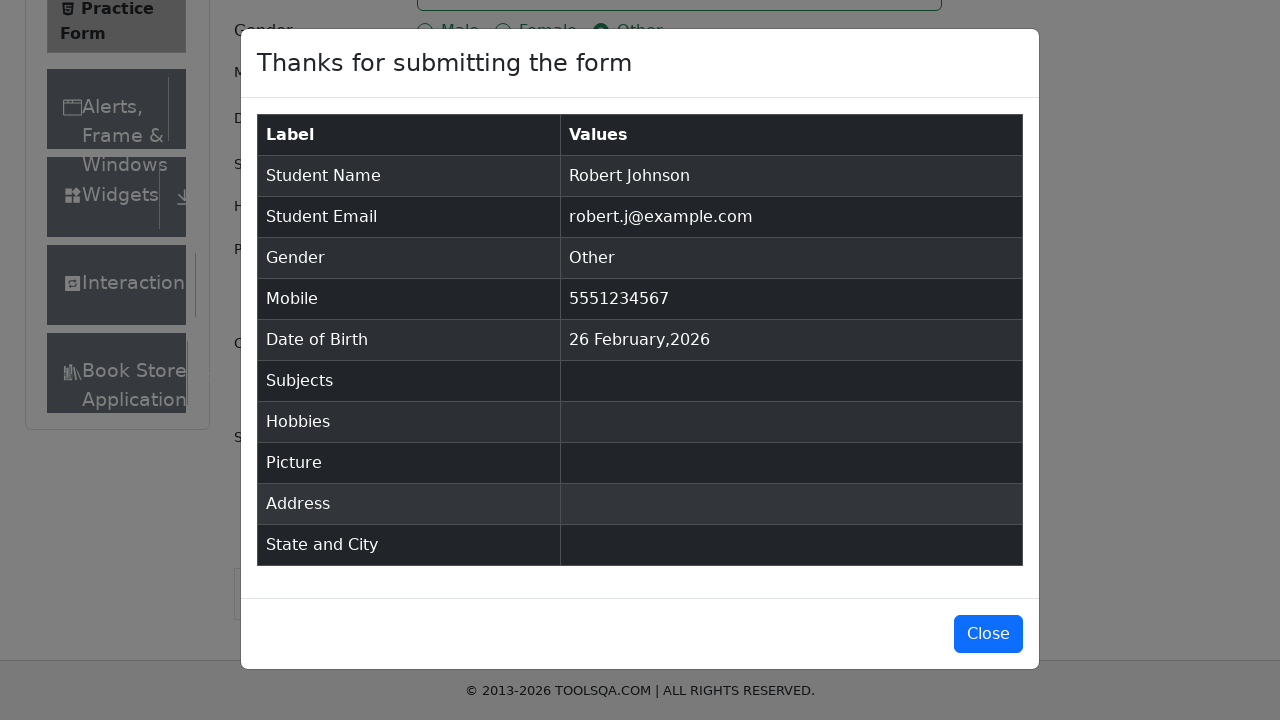